Tests form data entry on a demo application by filling name, email, and password fields

Starting URL: https://demoapps.qspiders.com/ui?scenario=1

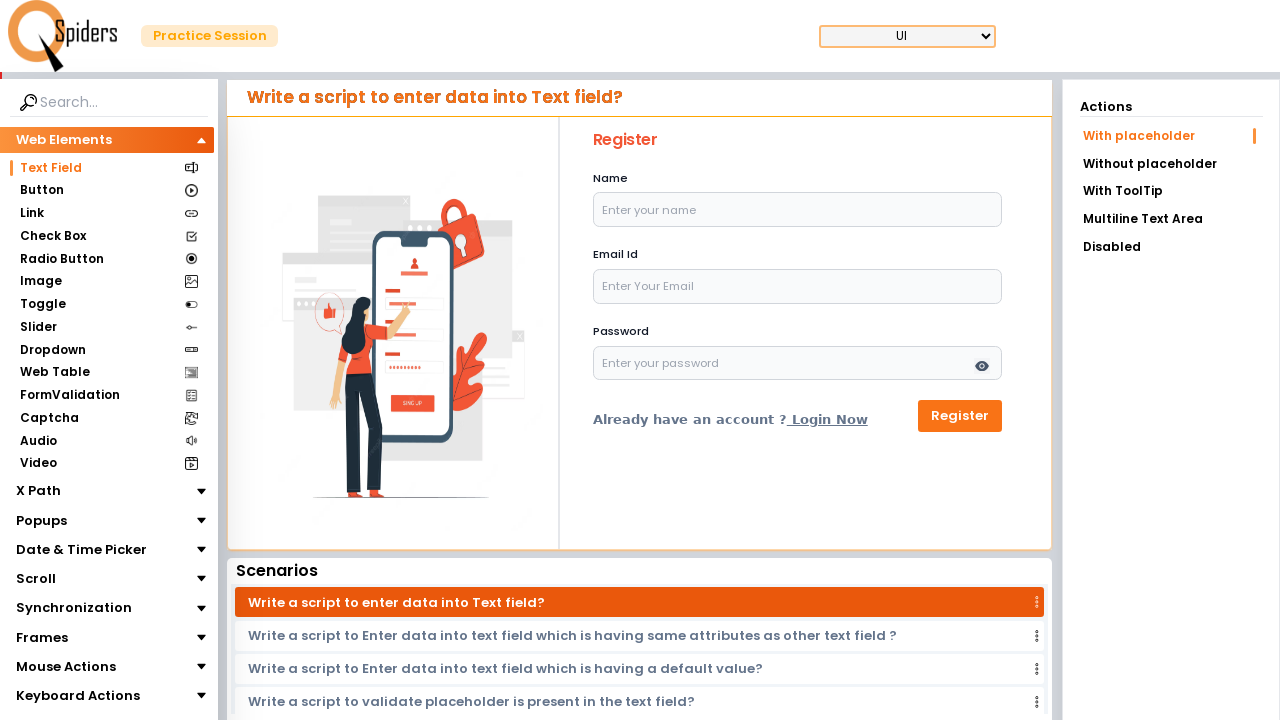

Waited for name field to load on the form
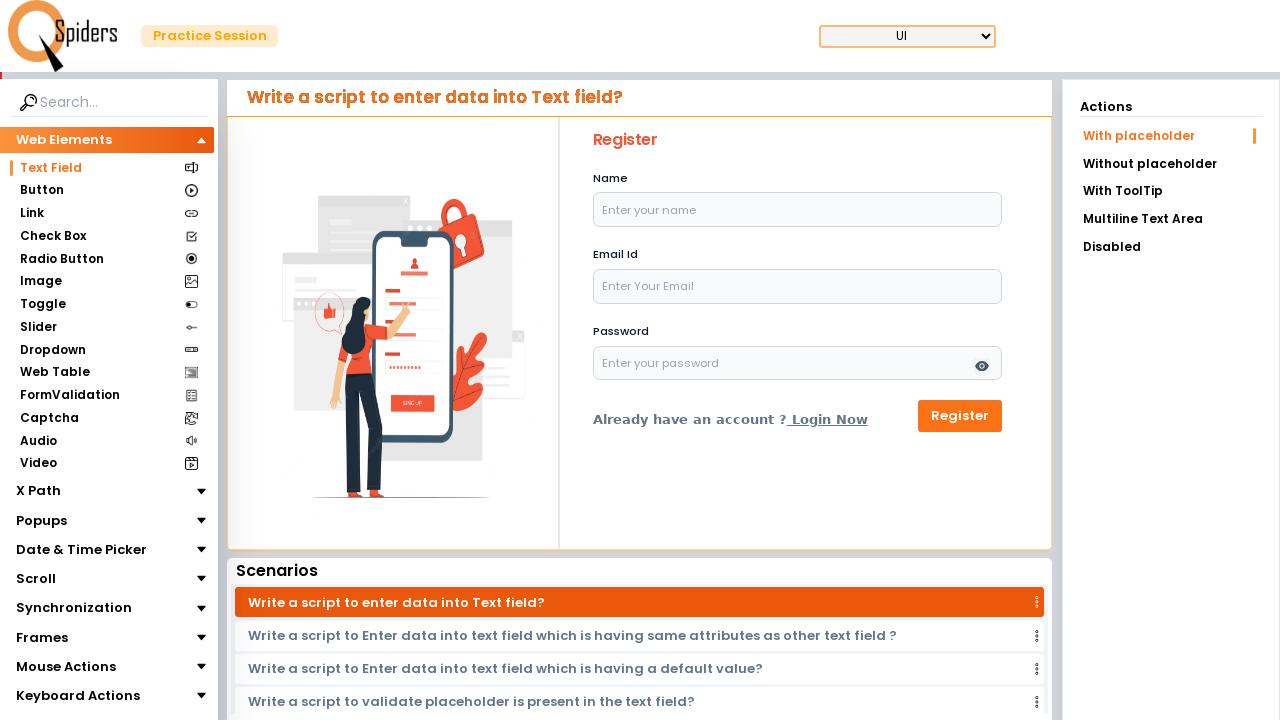

Filled name field with 'Sarah Johnson' on #name
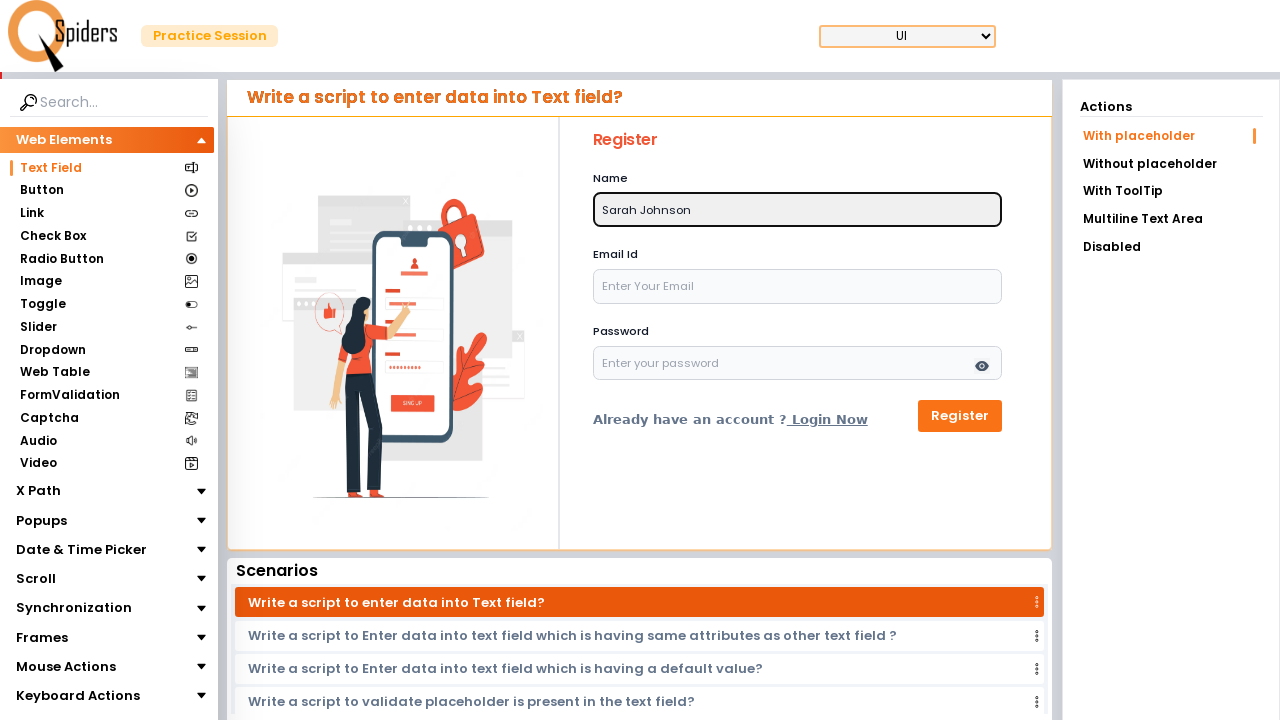

Filled email field with 'sarah.johnson42@example.com' on #email
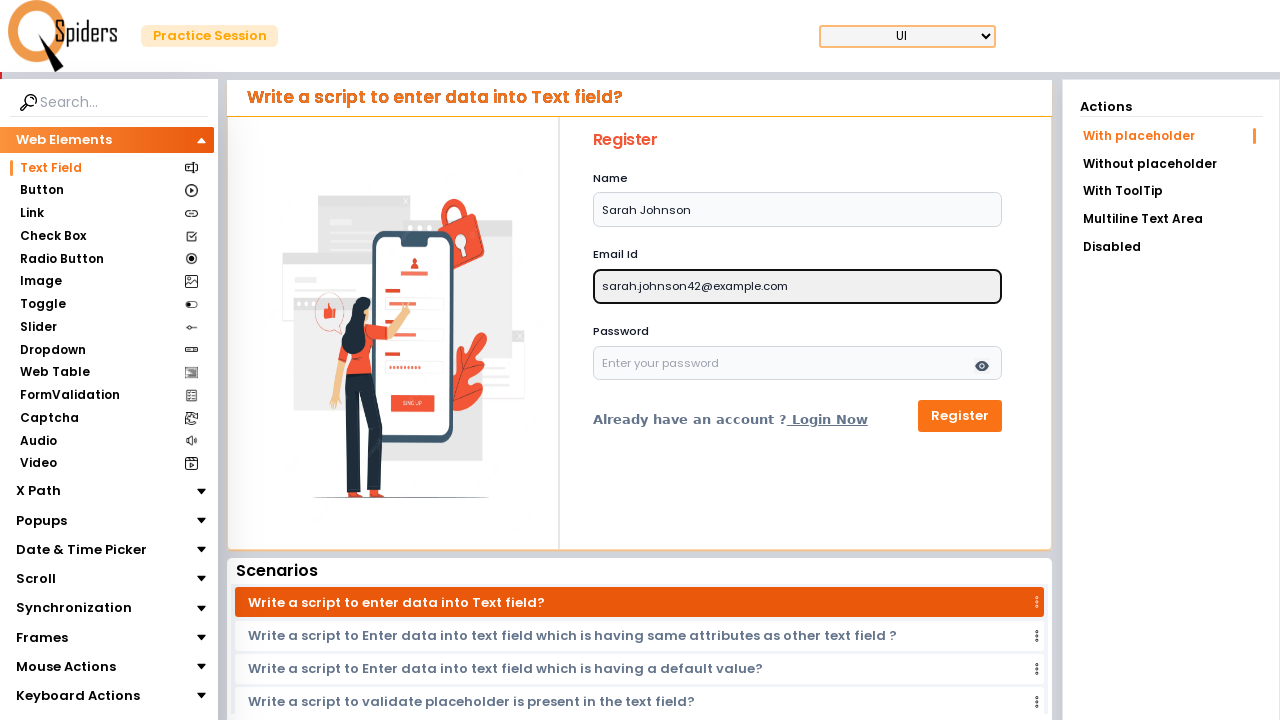

Filled password field with 'SecurePass#2024' on #password
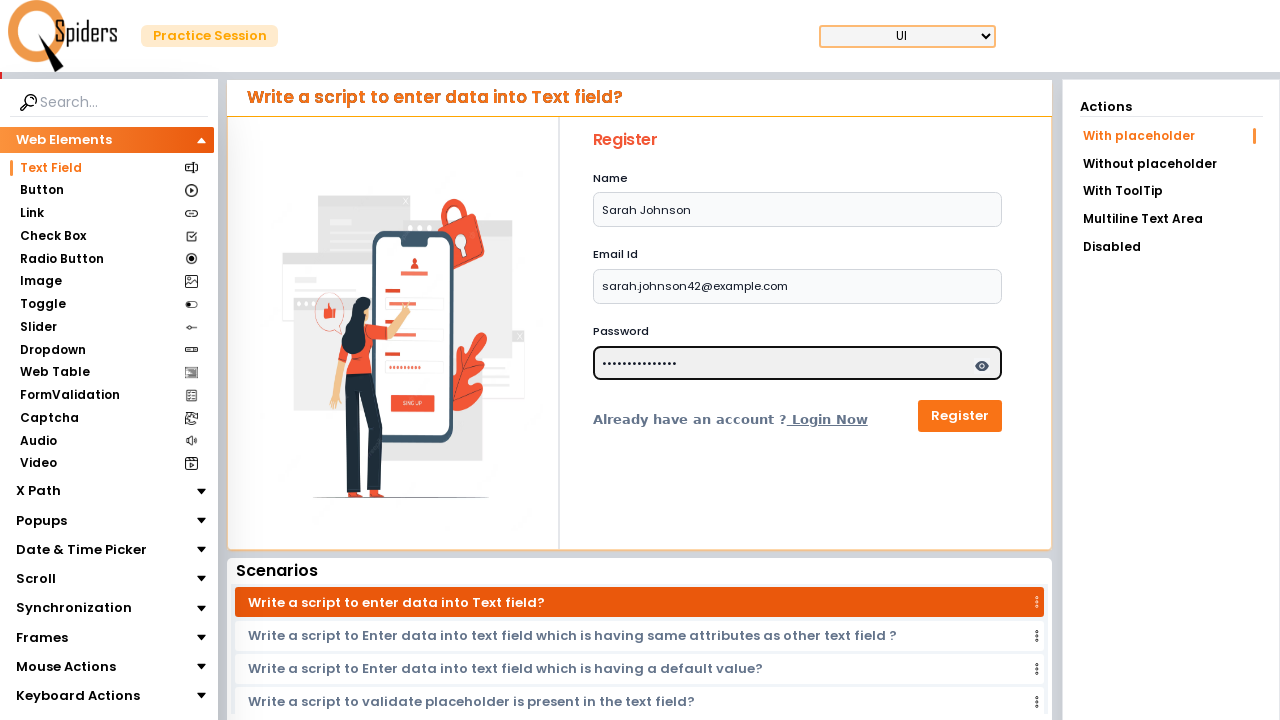

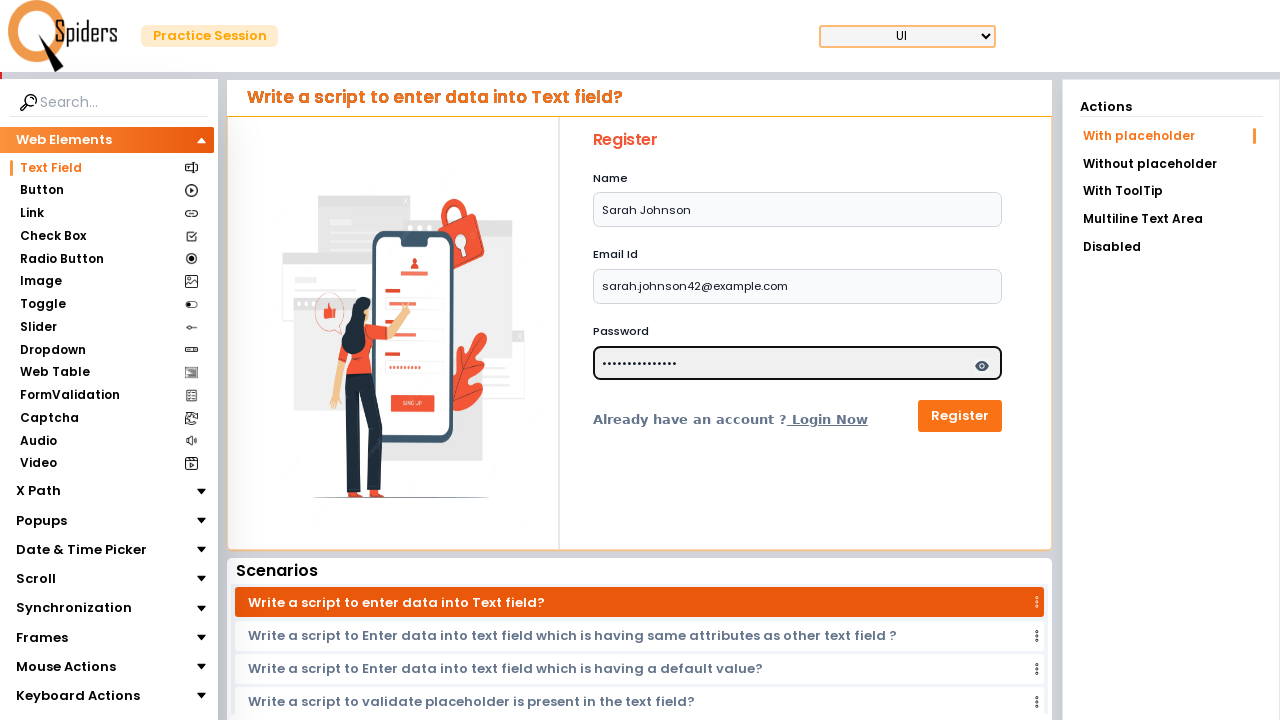